Tests JavaScript execution capabilities by scrolling to a card element on the DemoQA homepage, setting a custom attribute value, and verifying the attribute was set correctly.

Starting URL: https://demoqa.com/

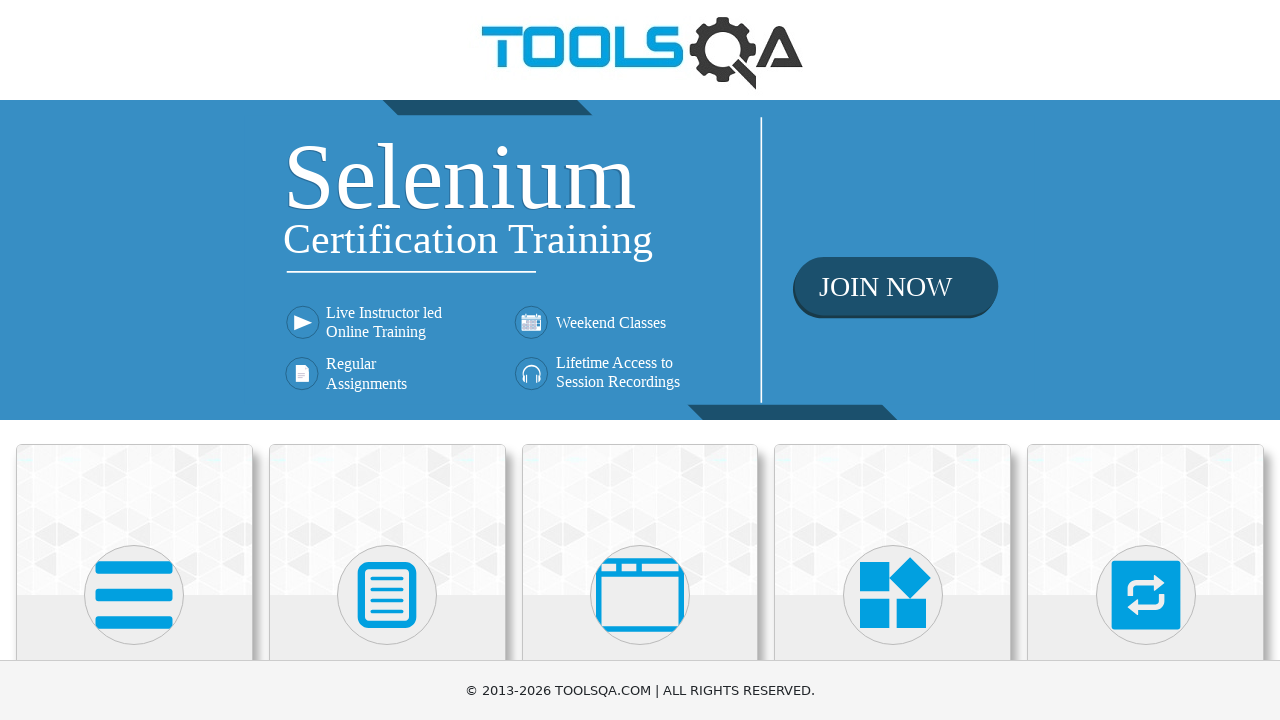

Scrolled to the 6th card element on the DemoQA homepage
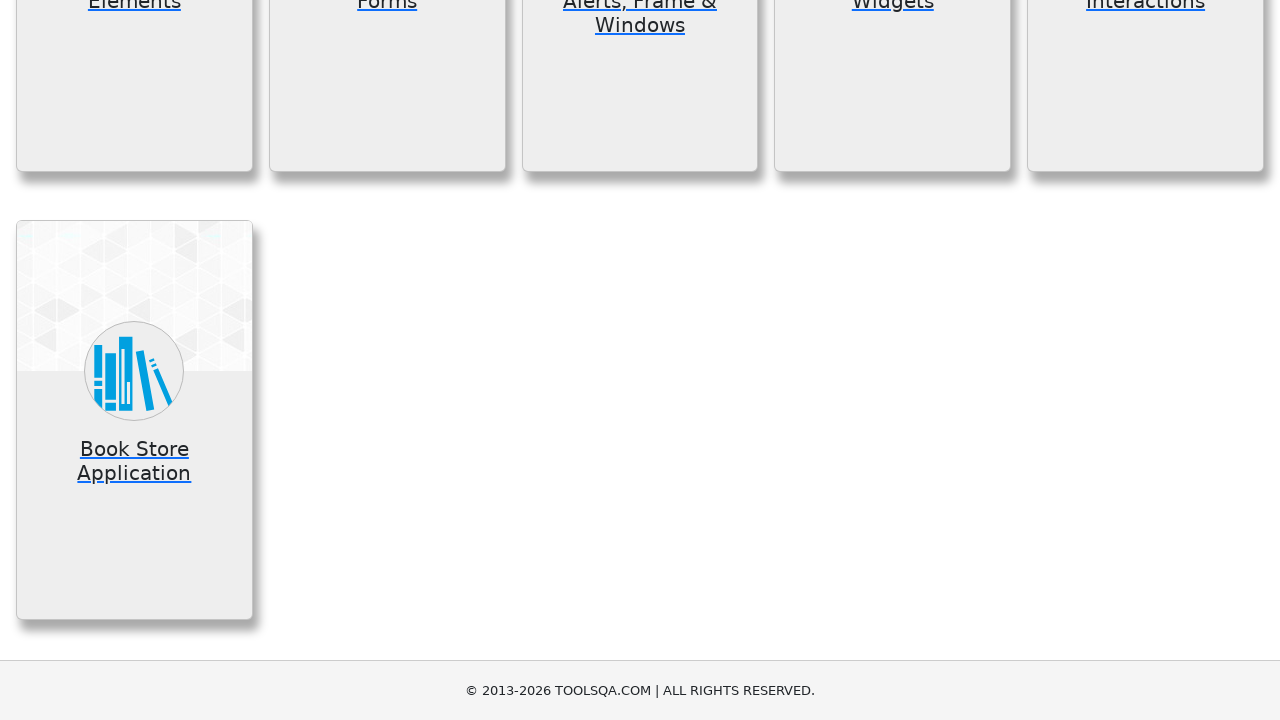

Set custom attribute 'value' to 'Selenium Training Benefit' on the card element
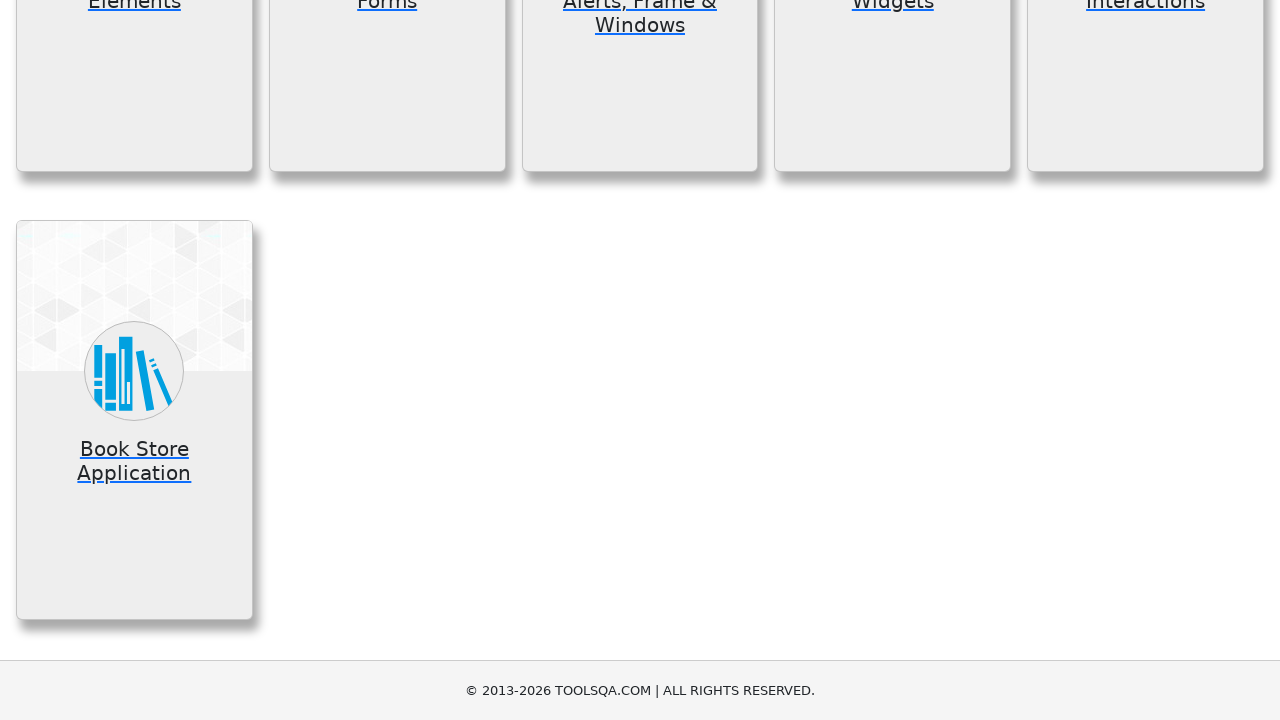

Retrieved attribute value: Selenium Training Benefit
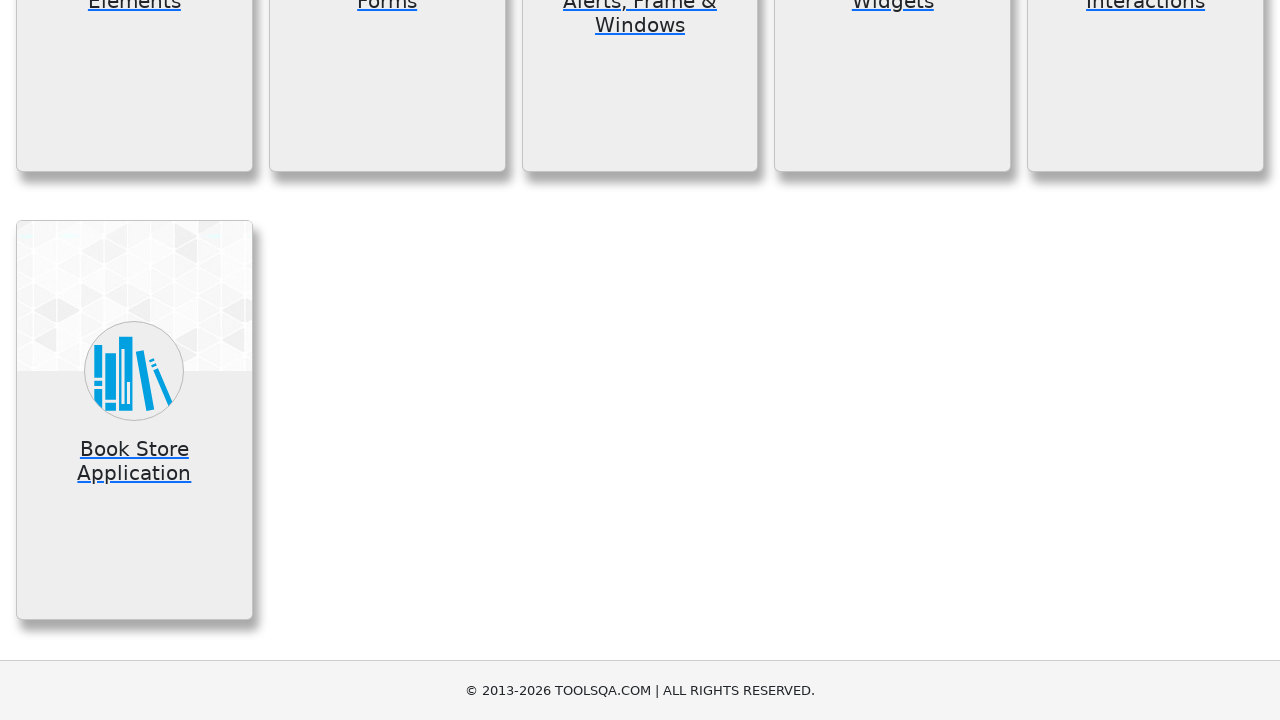

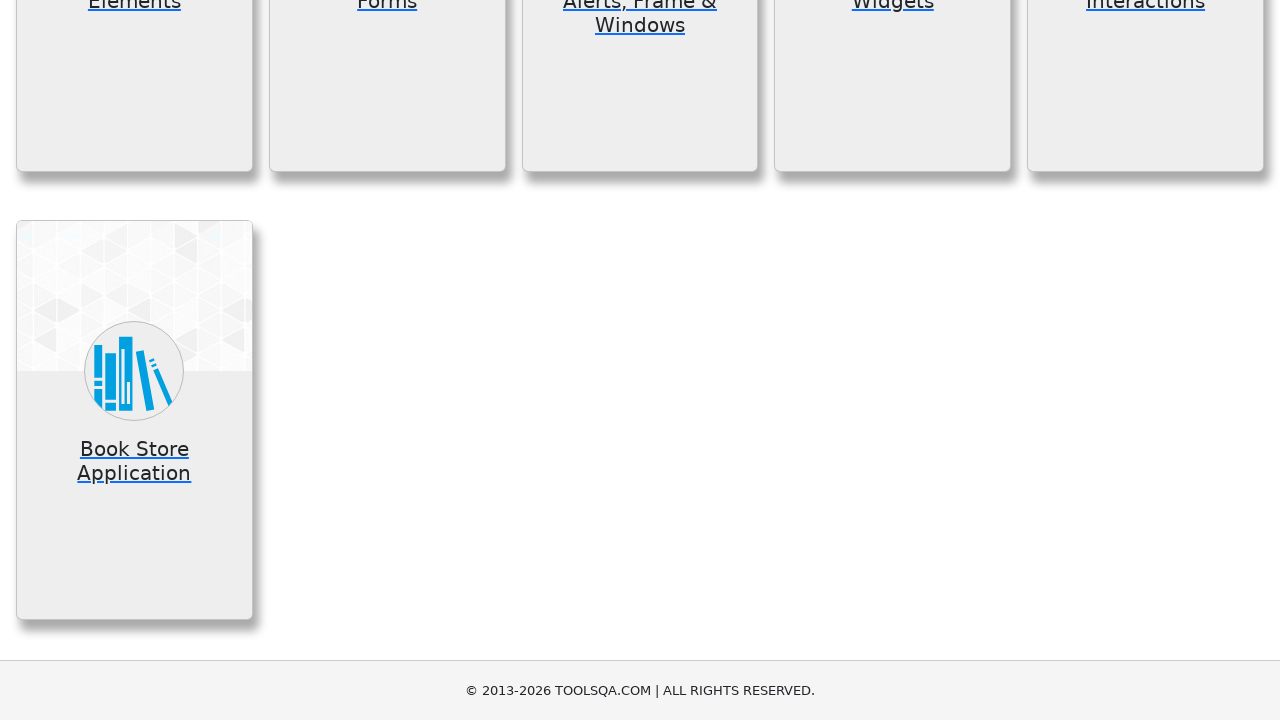